Tests JavaScript prompt alert functionality by navigating to the alert textbox tab, triggering a prompt alert, entering text into it, and accepting the alert.

Starting URL: http://demo.automationtesting.in/Alerts.html

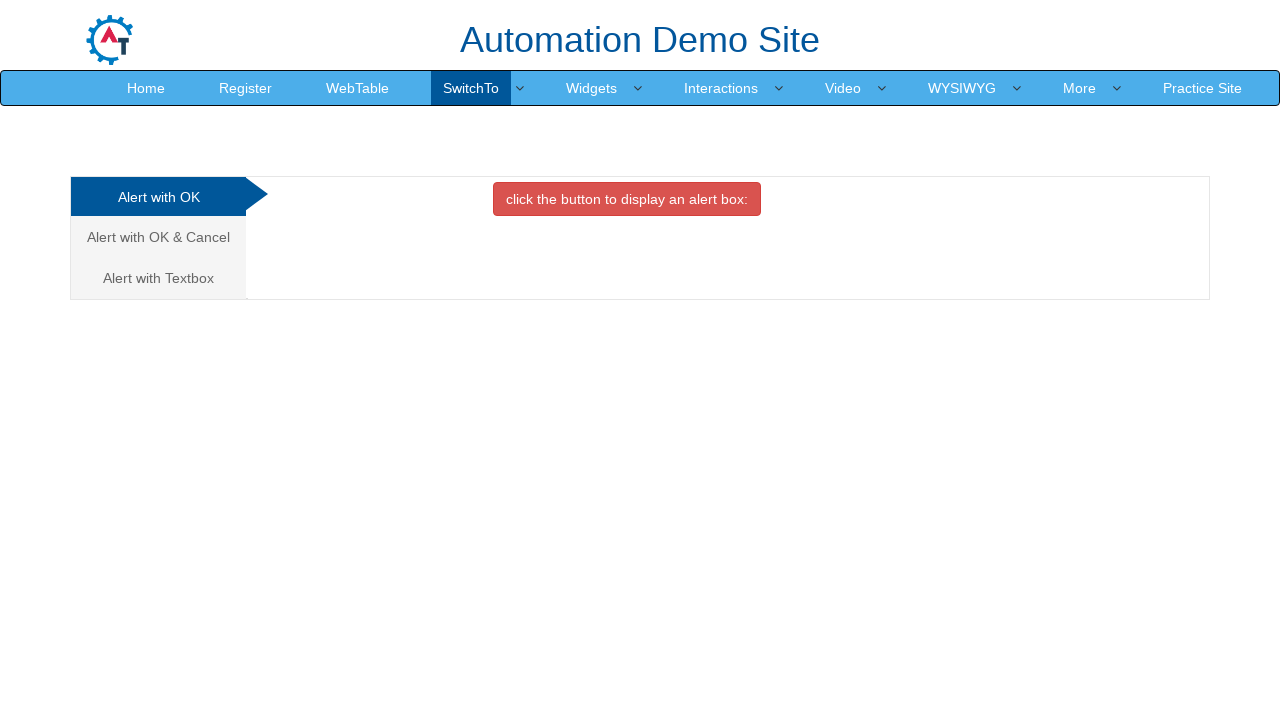

Navigated to Alerts demo page
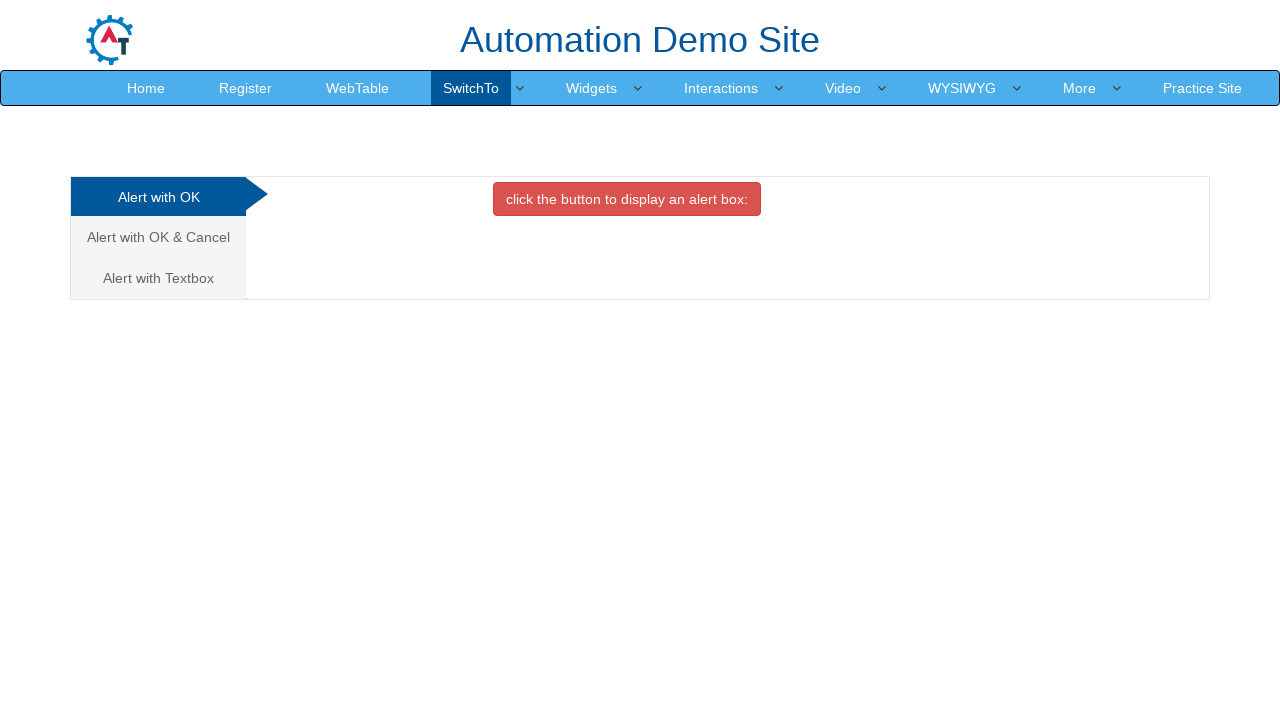

Clicked on 'Alert with Textbox' tab at (158, 278) on xpath=//a[contains(text(),'Alert with Textbox ')]
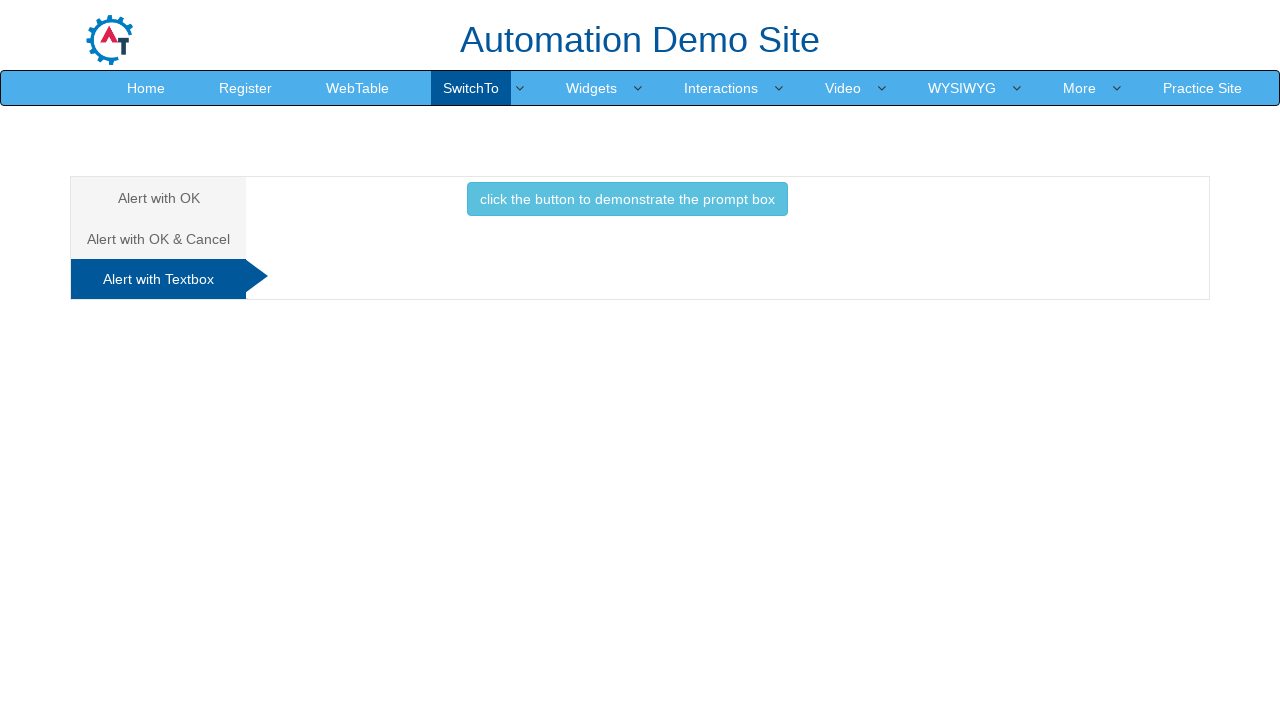

Waited for tab content to load
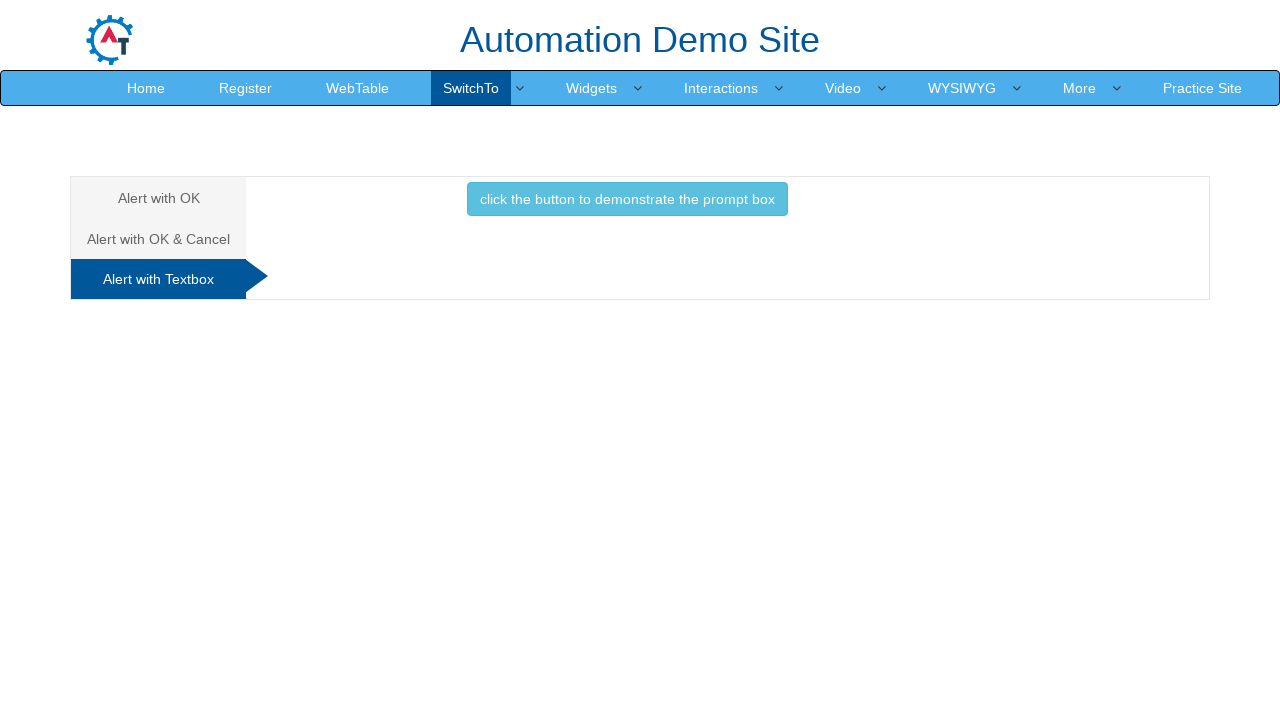

Set up dialog handler to accept with 'Abinash'
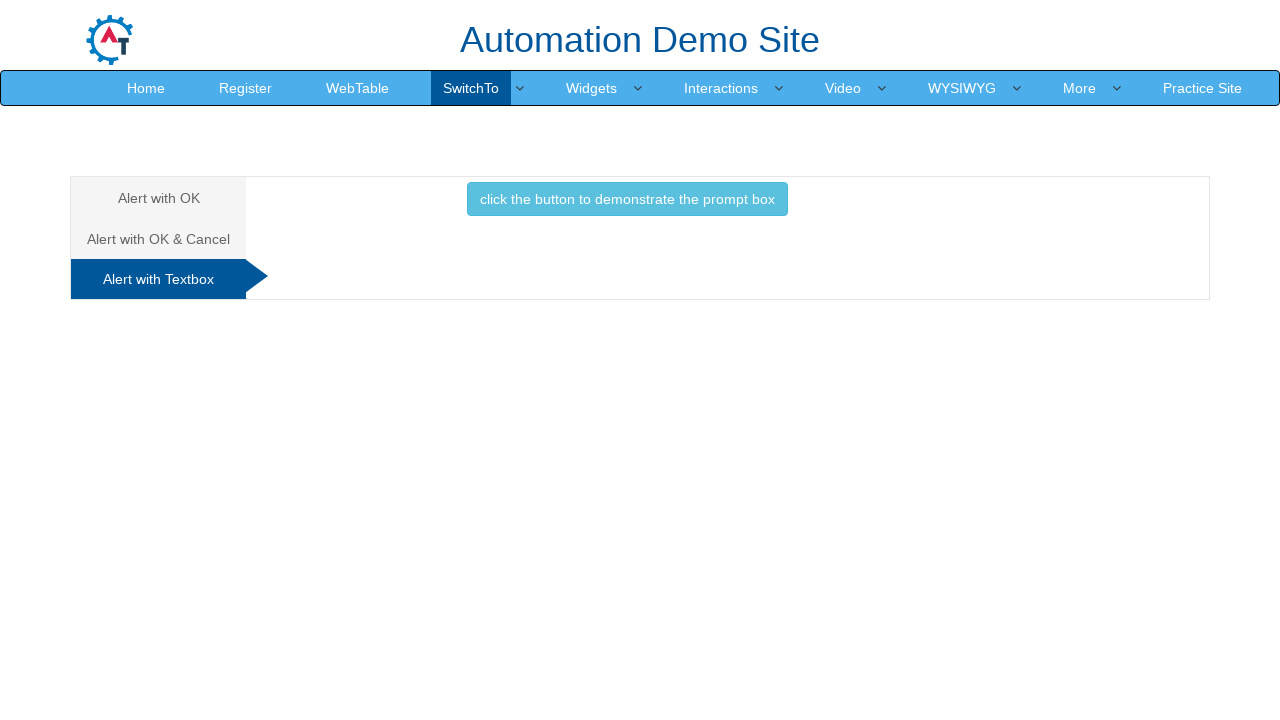

Clicked button to demonstrate prompt box at (627, 199) on xpath=//button[contains(text(),'click the button to demonstrate the prompt box '
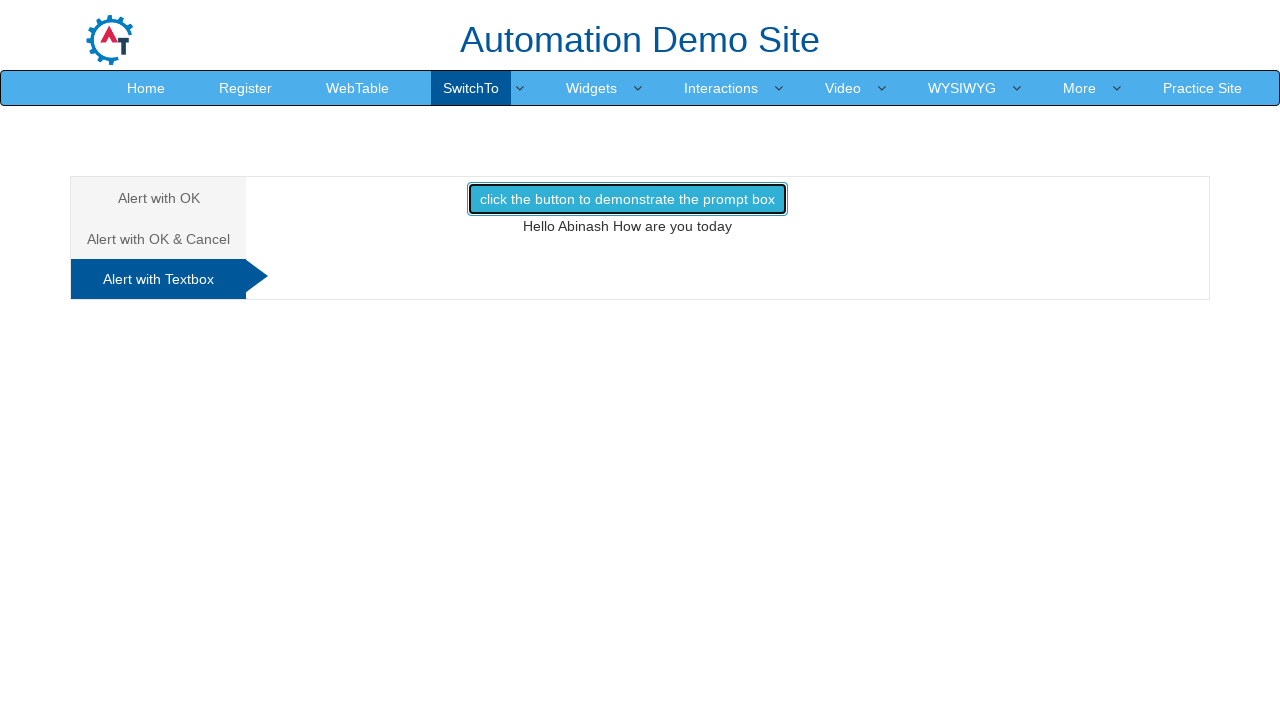

Waited for prompt dialog to be handled and closed
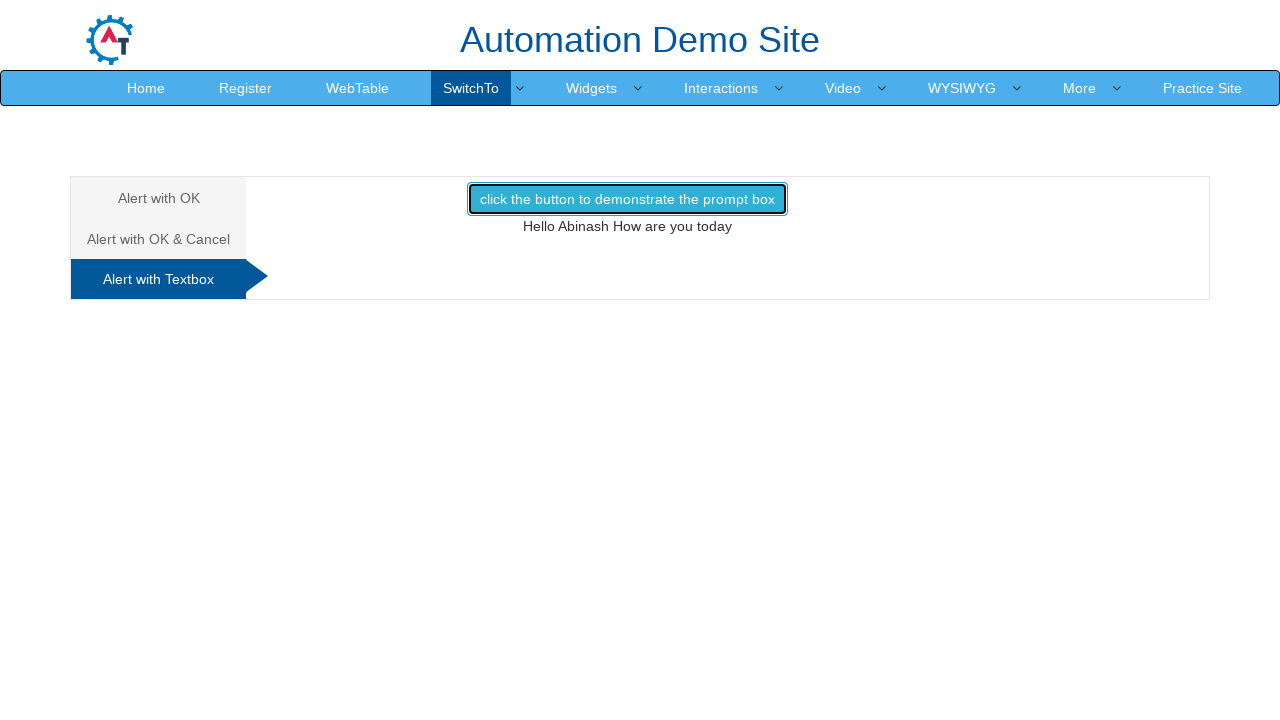

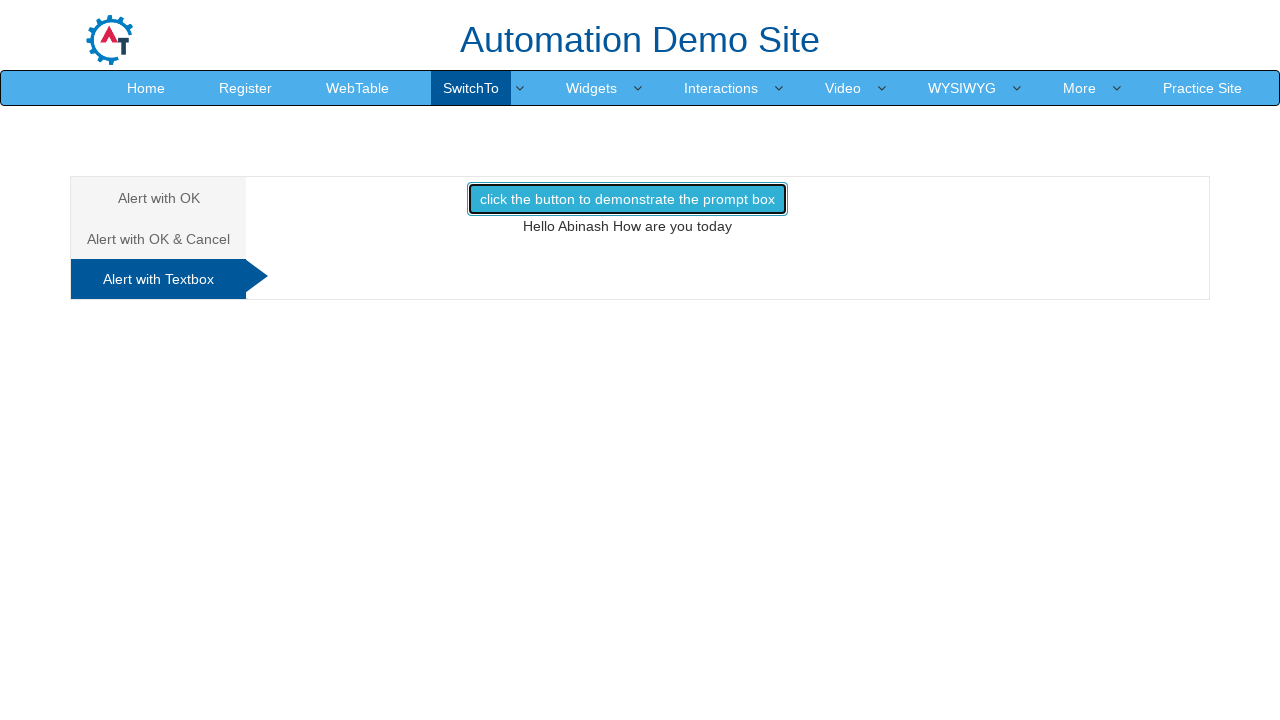